Navigates to OrangeHRM demo site and reads cookie information

Starting URL: https://opensource-demo.orangehrmlive.com/

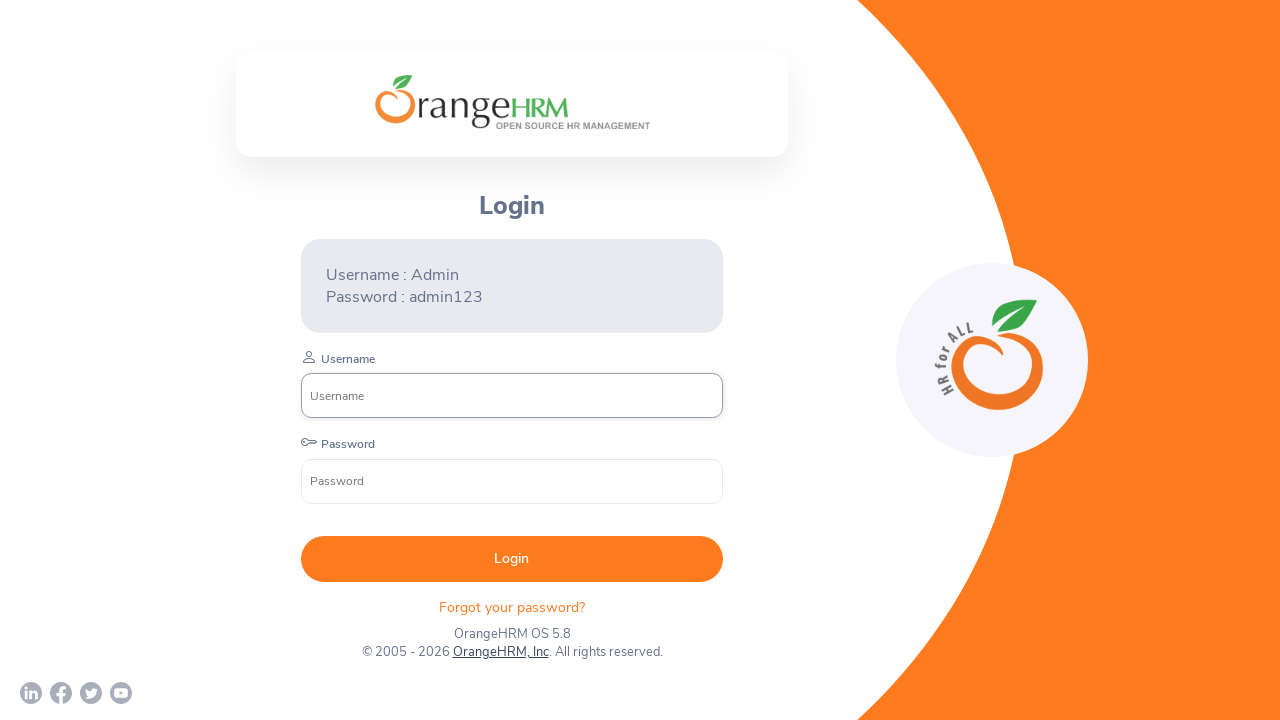

Waited for network idle to ensure cookies are set
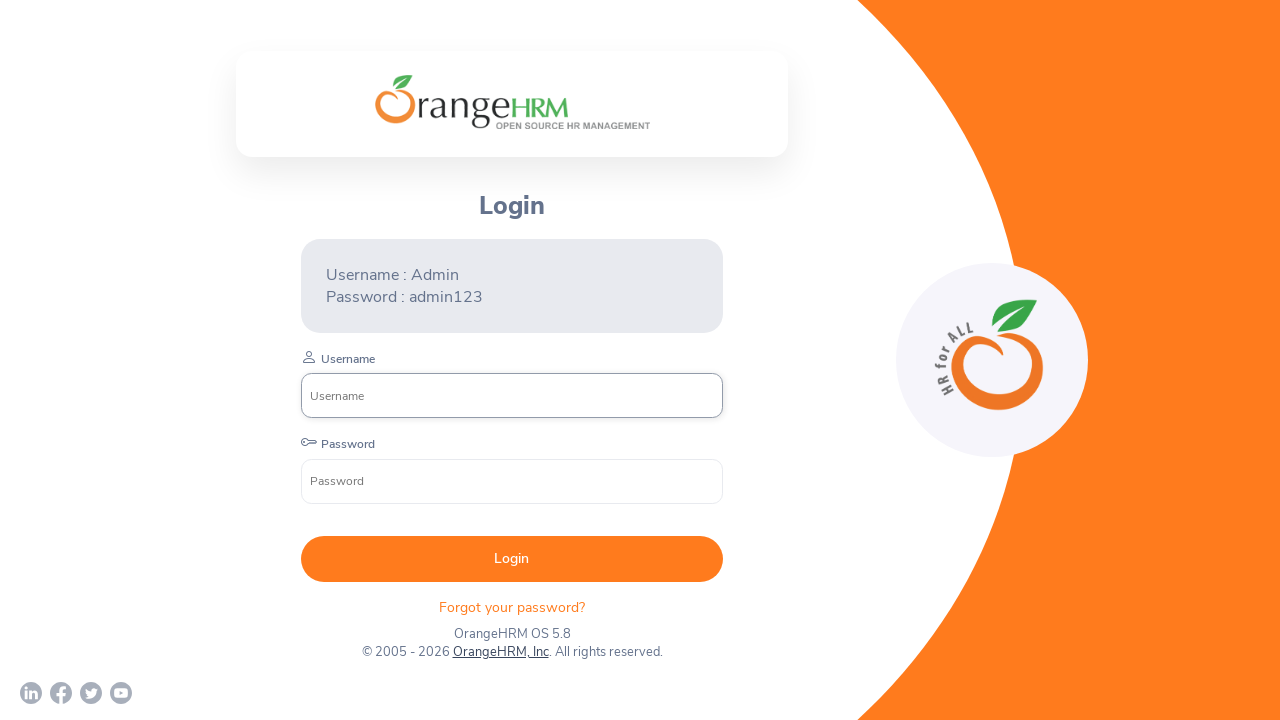

Retrieved all cookies from context
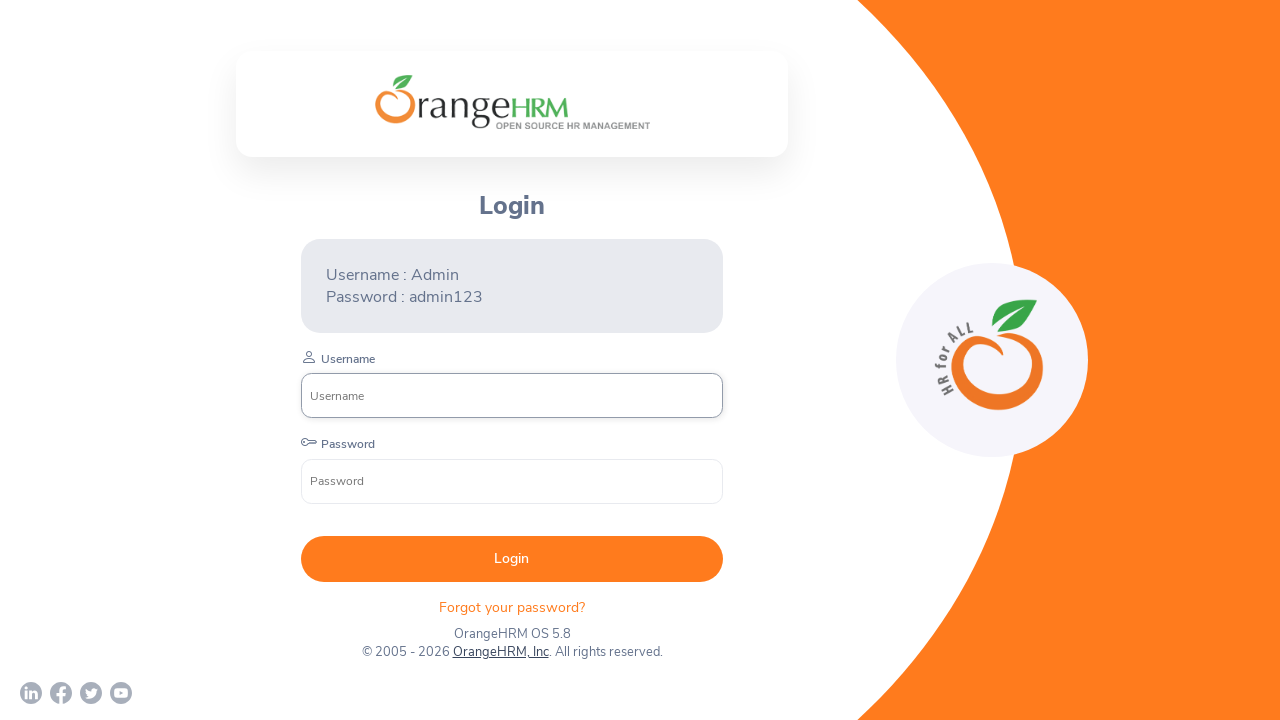

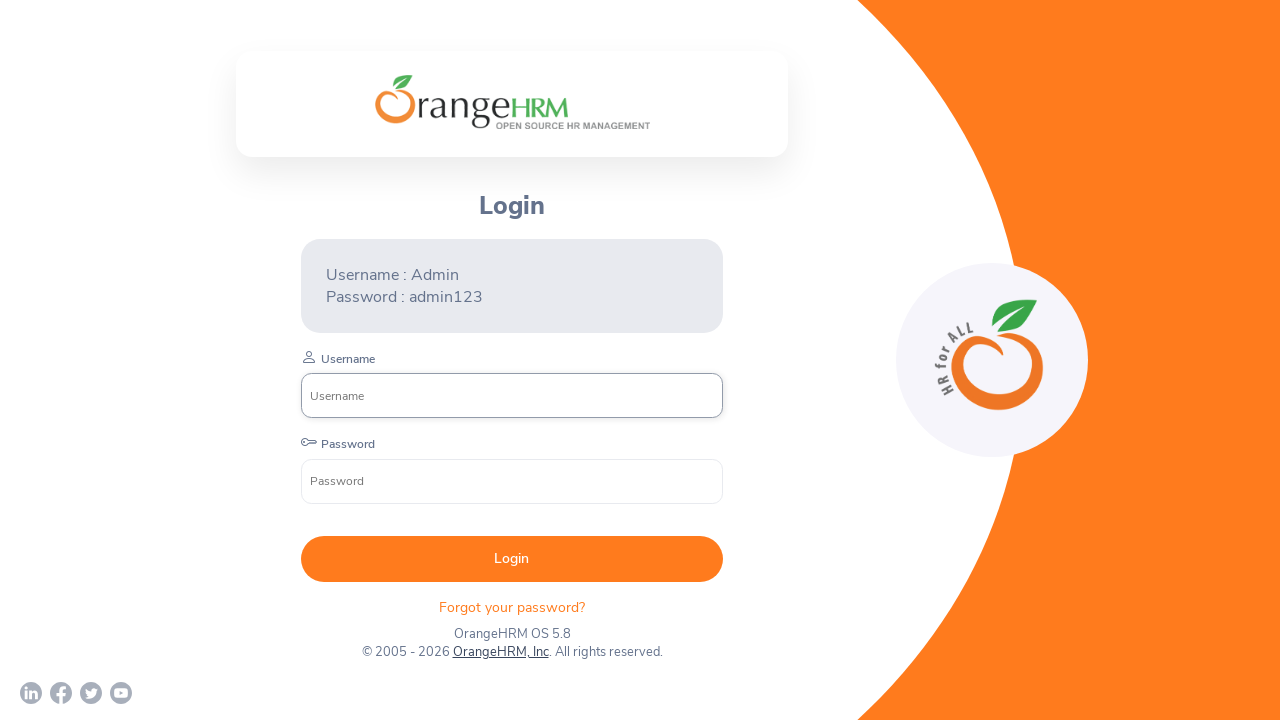